Tests VWO free trial form validation by submitting an invalid email address and verifying the error message appears

Starting URL: https://vwo.com/free-trial

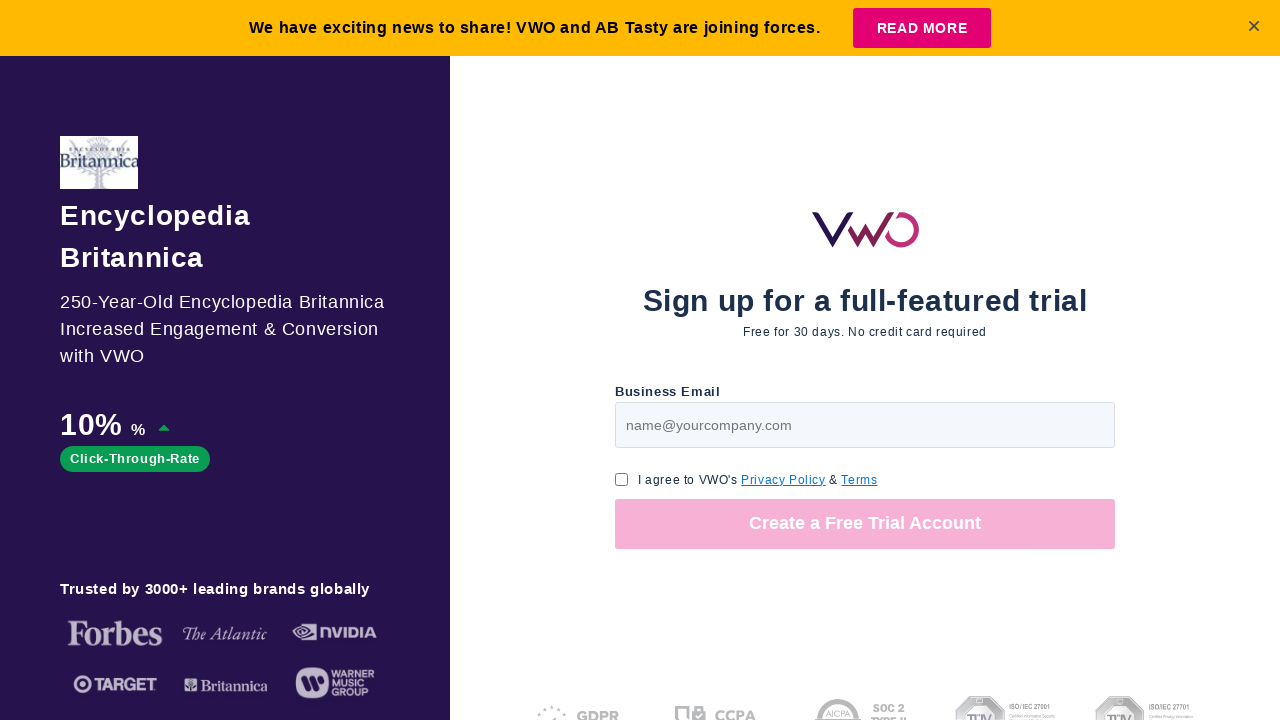

Filled email field with invalid email '987656789dasdasd' on #page-v1-step1-email
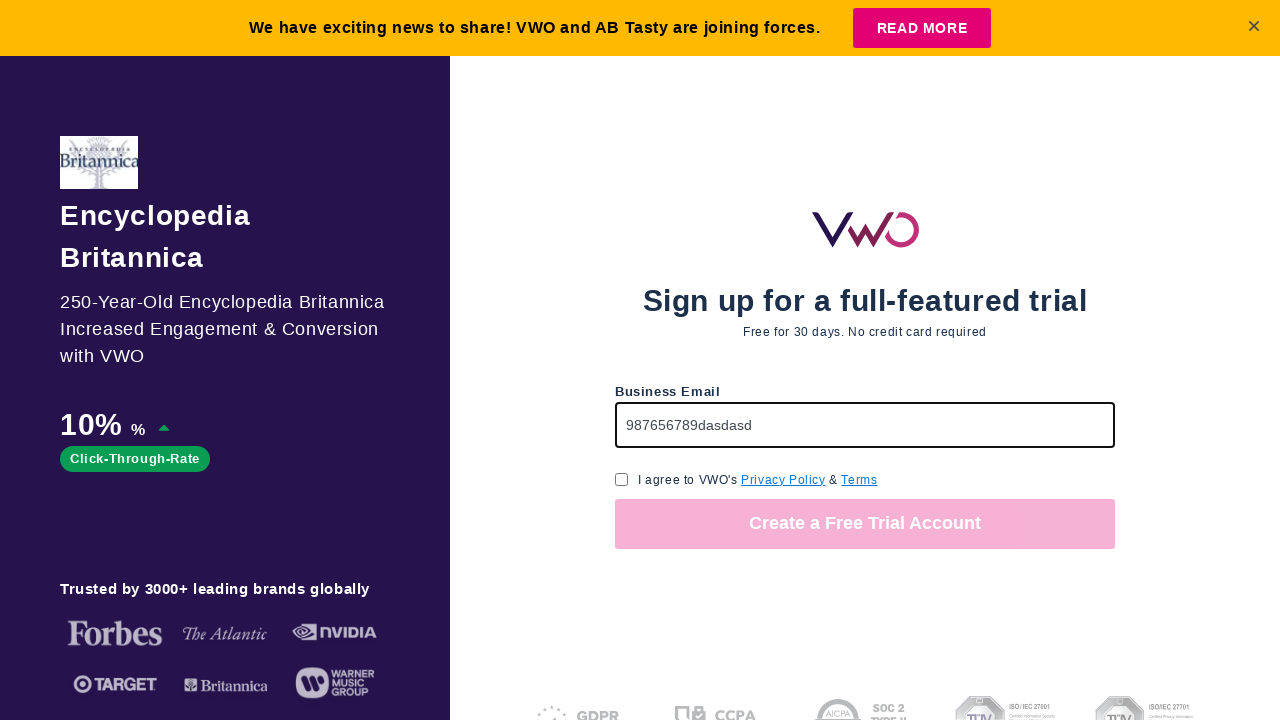

Checked GDPR consent checkbox at (622, 479) on input[name='gdpr_consent_checkbox']
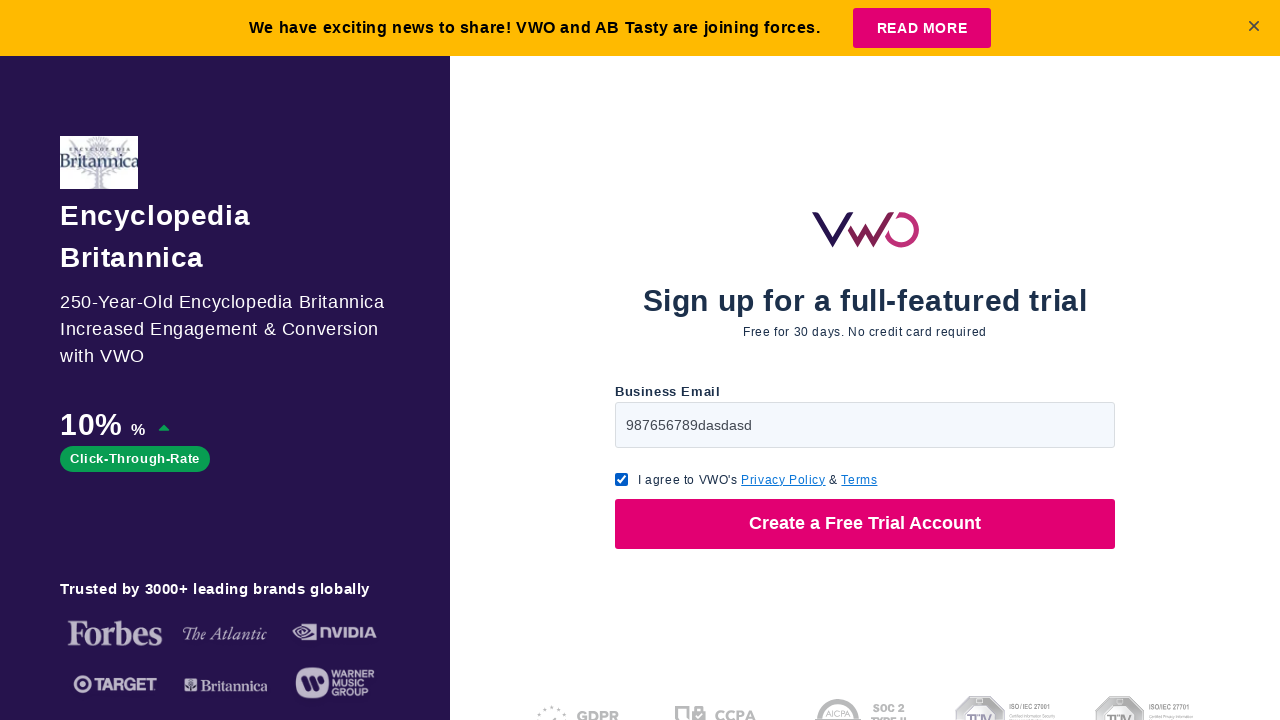

Clicked submit button to submit the form at (865, 524) on button >> nth=0
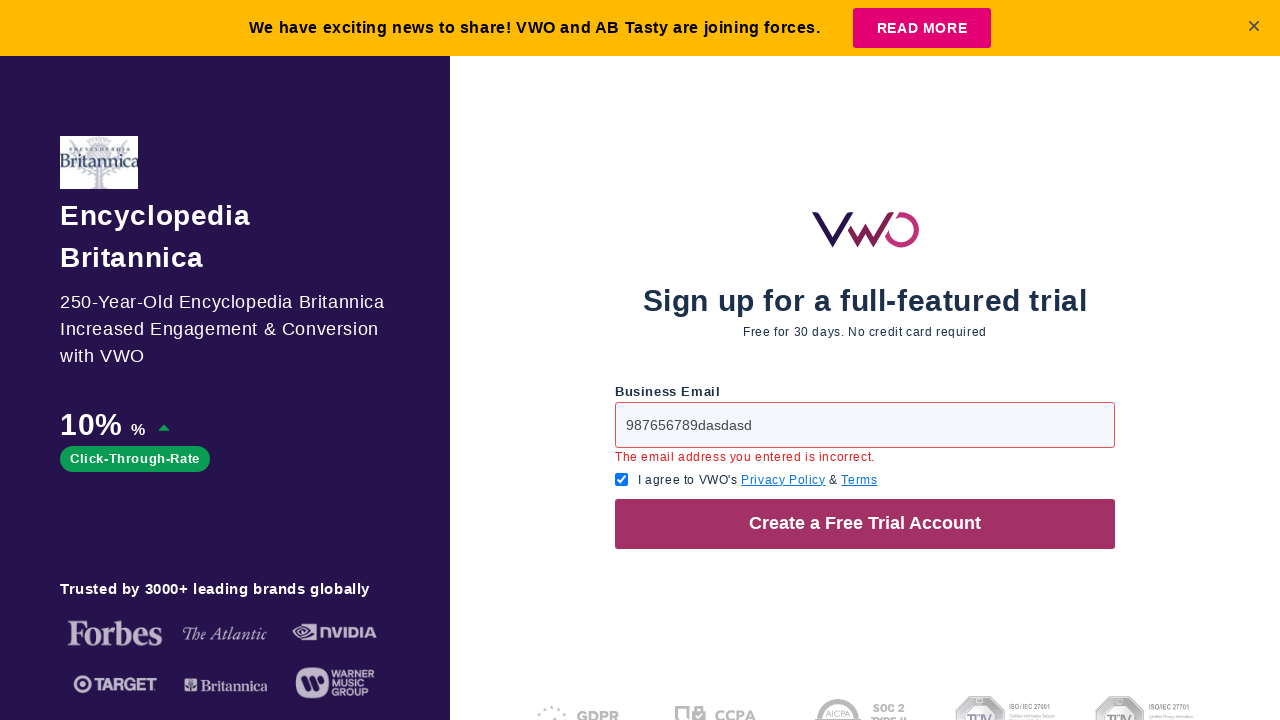

Error message appeared on page
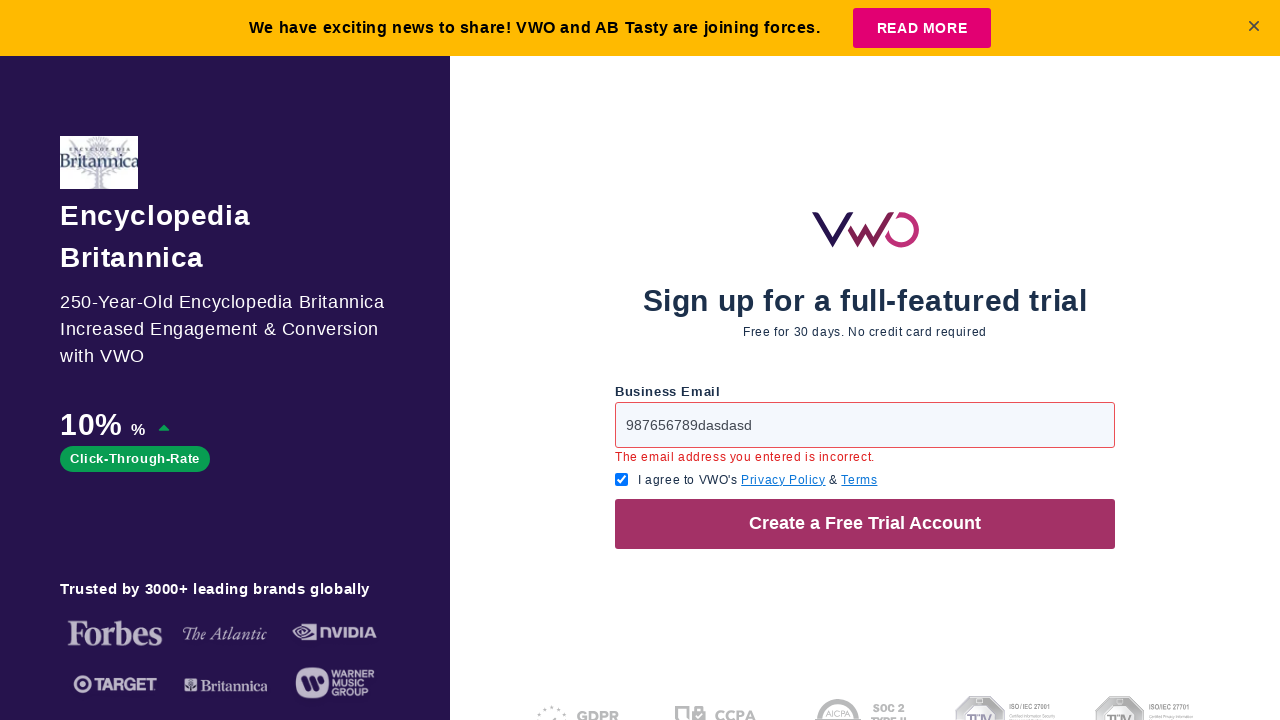

Verified error message text is 'The email address you entered is incorrect.'
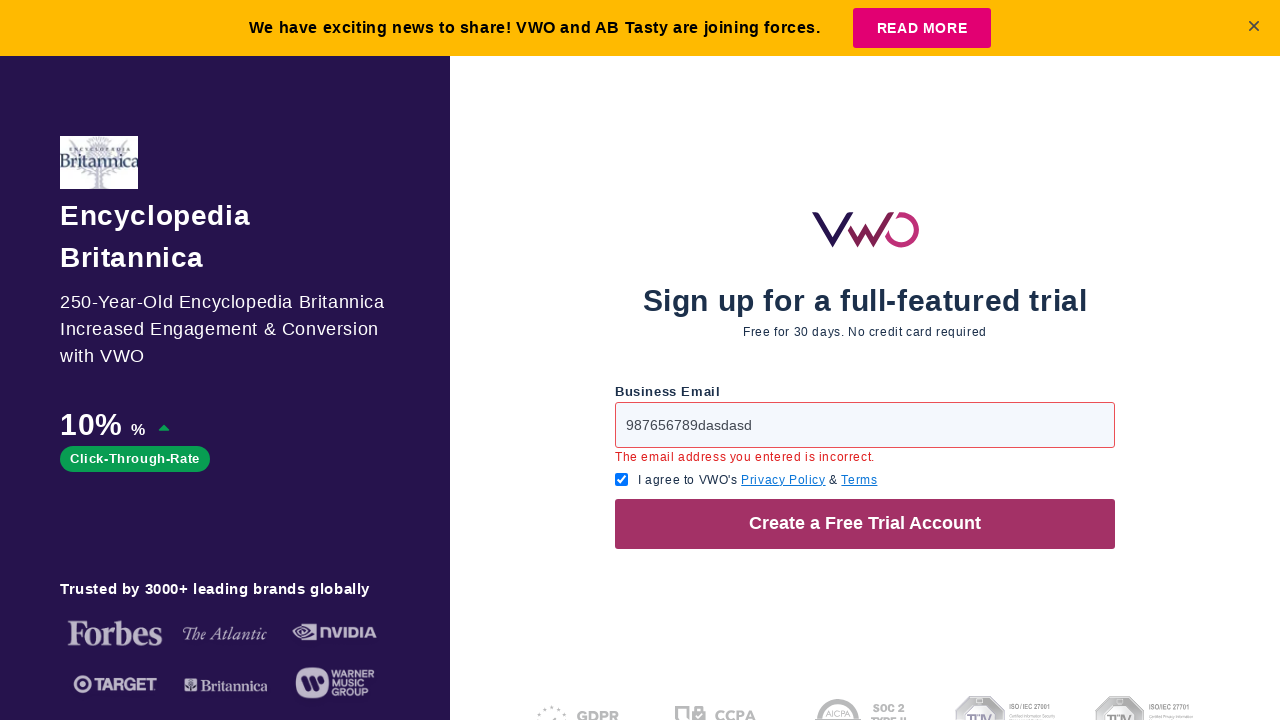

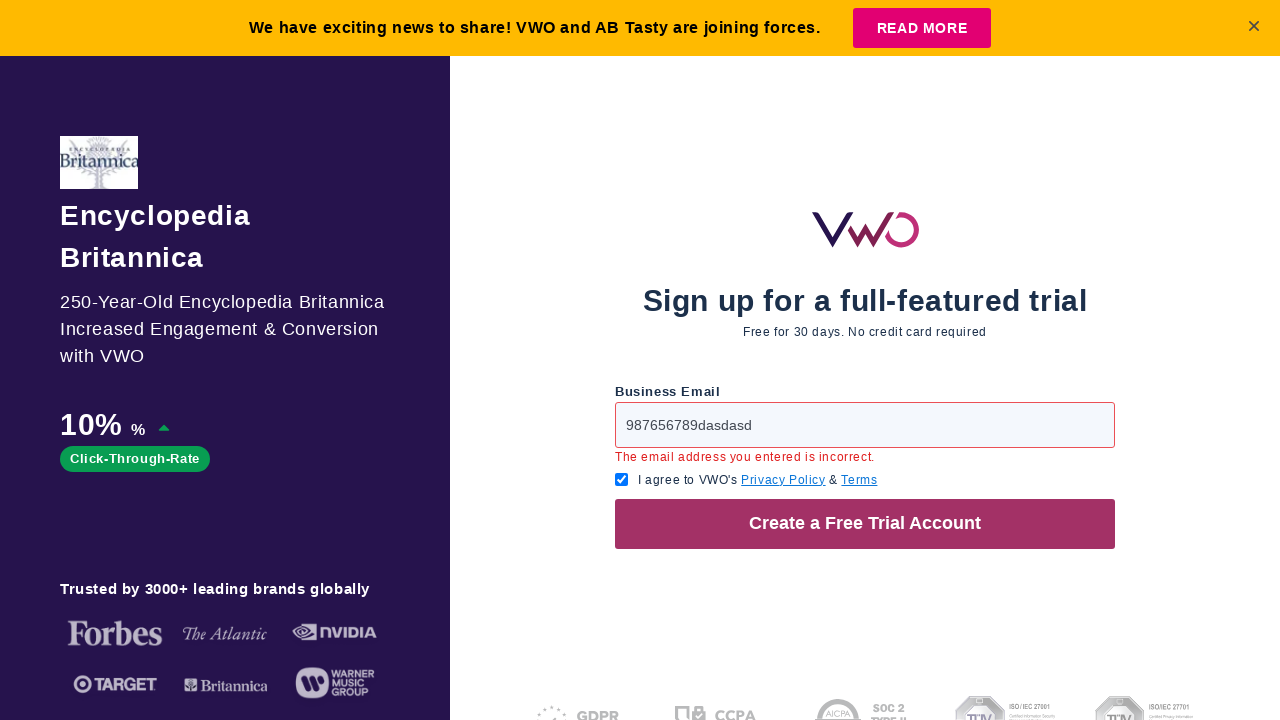